Tests adding multiple todo items to the list and verifies they appear correctly

Starting URL: https://demo.playwright.dev/todomvc

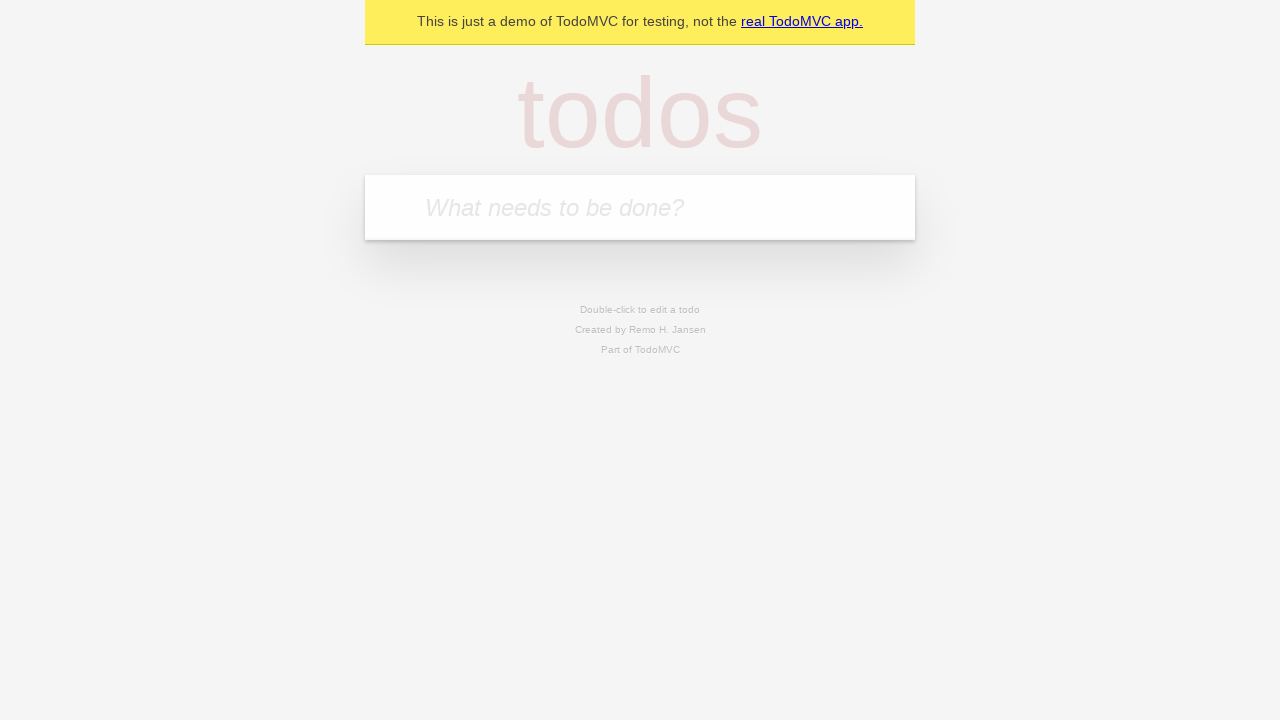

Located the todo input field with placeholder 'What needs to be done?'
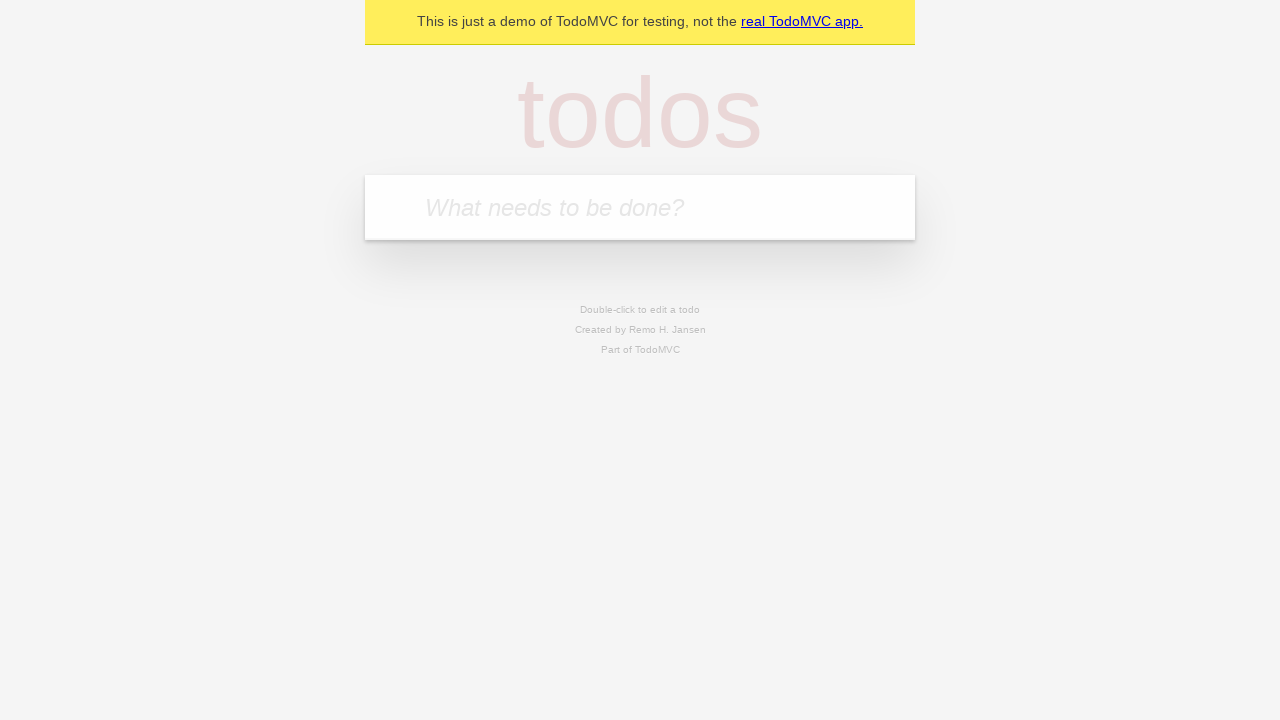

Filled first todo item with 'buy some cheese' on internal:attr=[placeholder="What needs to be done?"i]
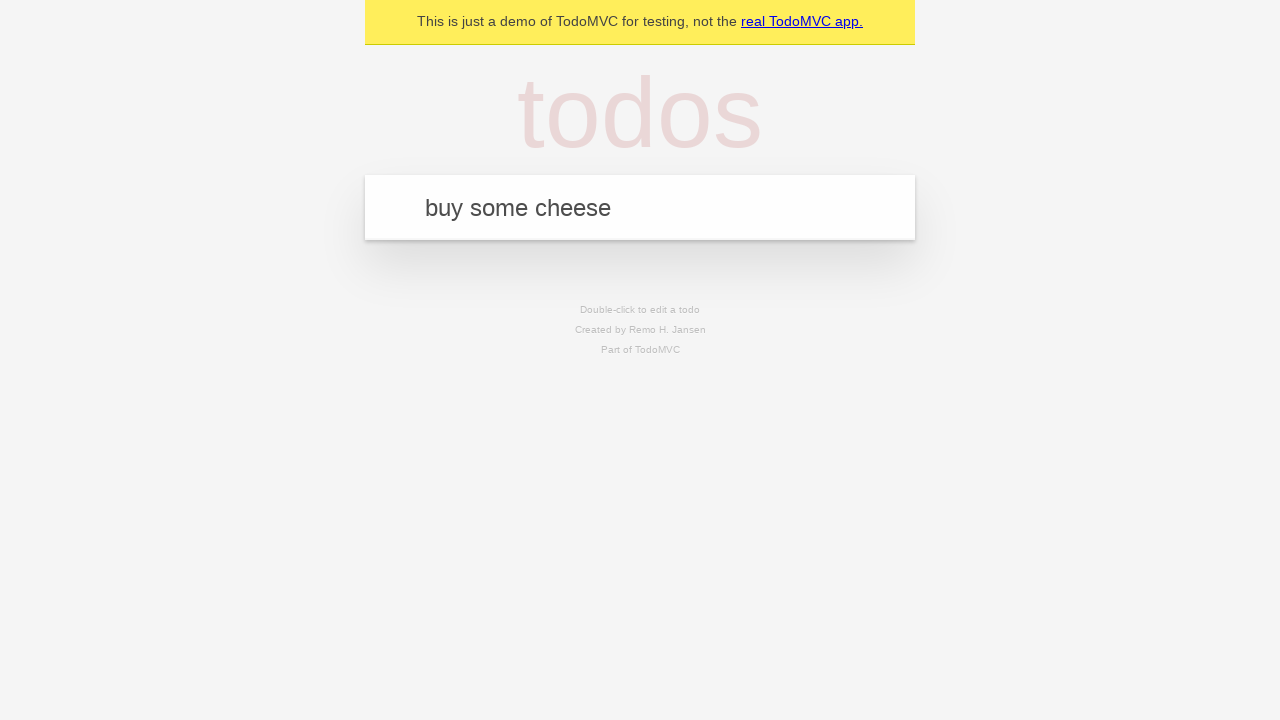

Pressed Enter to add first todo item on internal:attr=[placeholder="What needs to be done?"i]
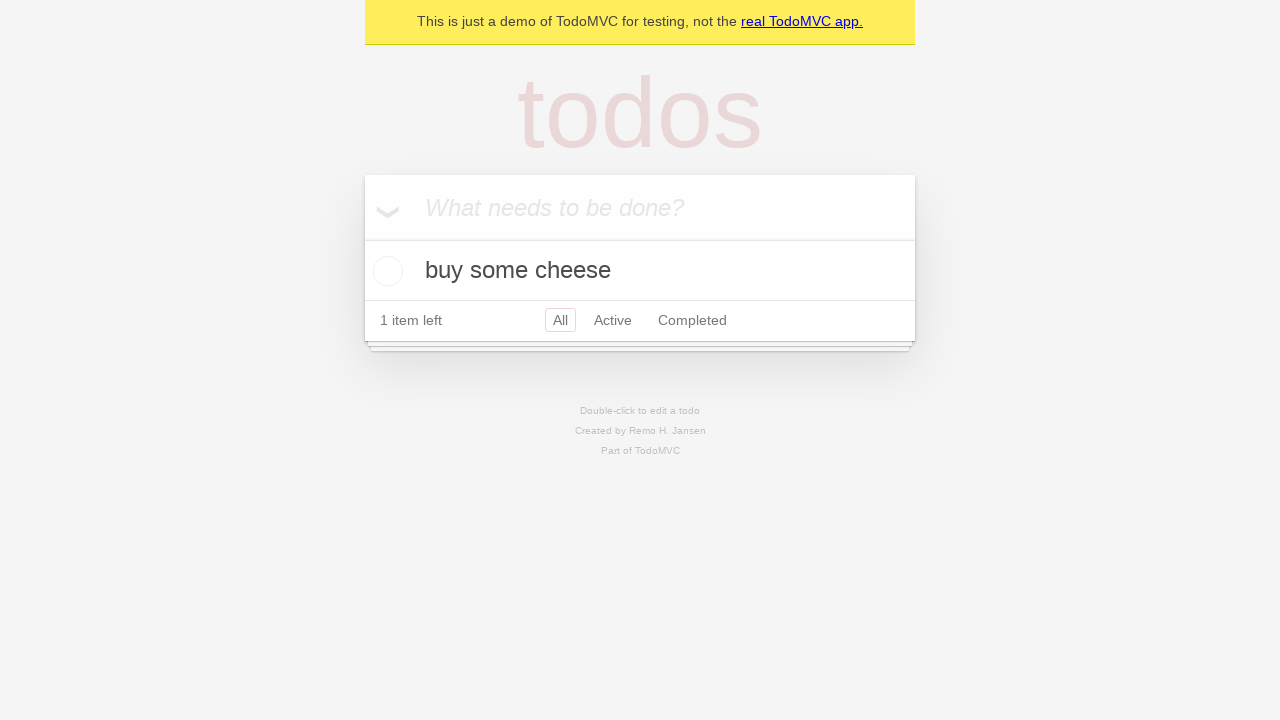

First todo item appeared in the list
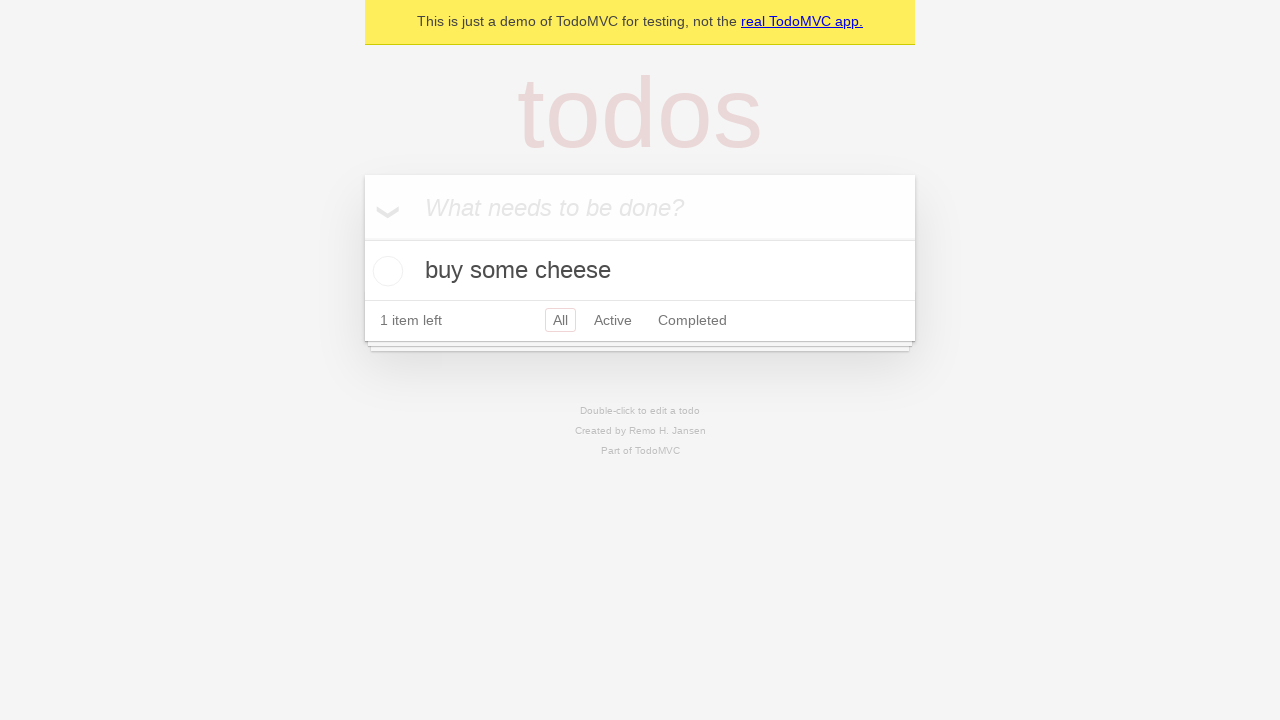

Filled second todo item with 'feed the cat' on internal:attr=[placeholder="What needs to be done?"i]
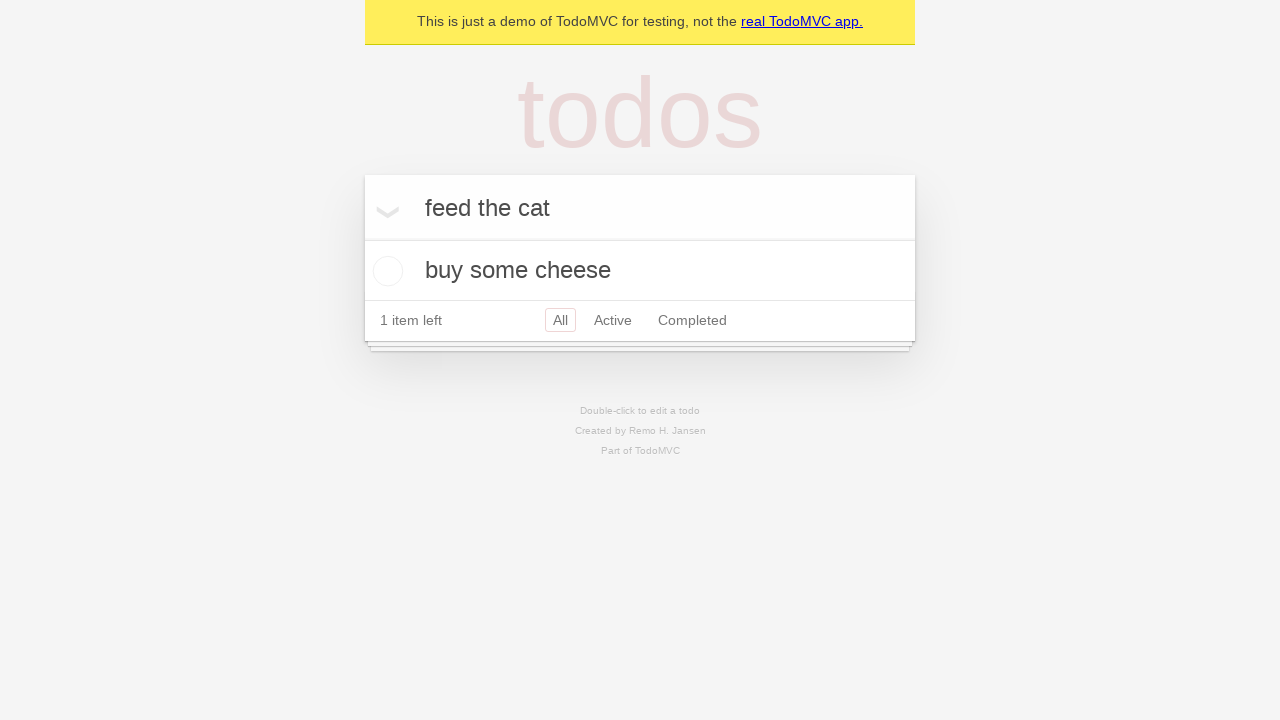

Pressed Enter to add second todo item on internal:attr=[placeholder="What needs to be done?"i]
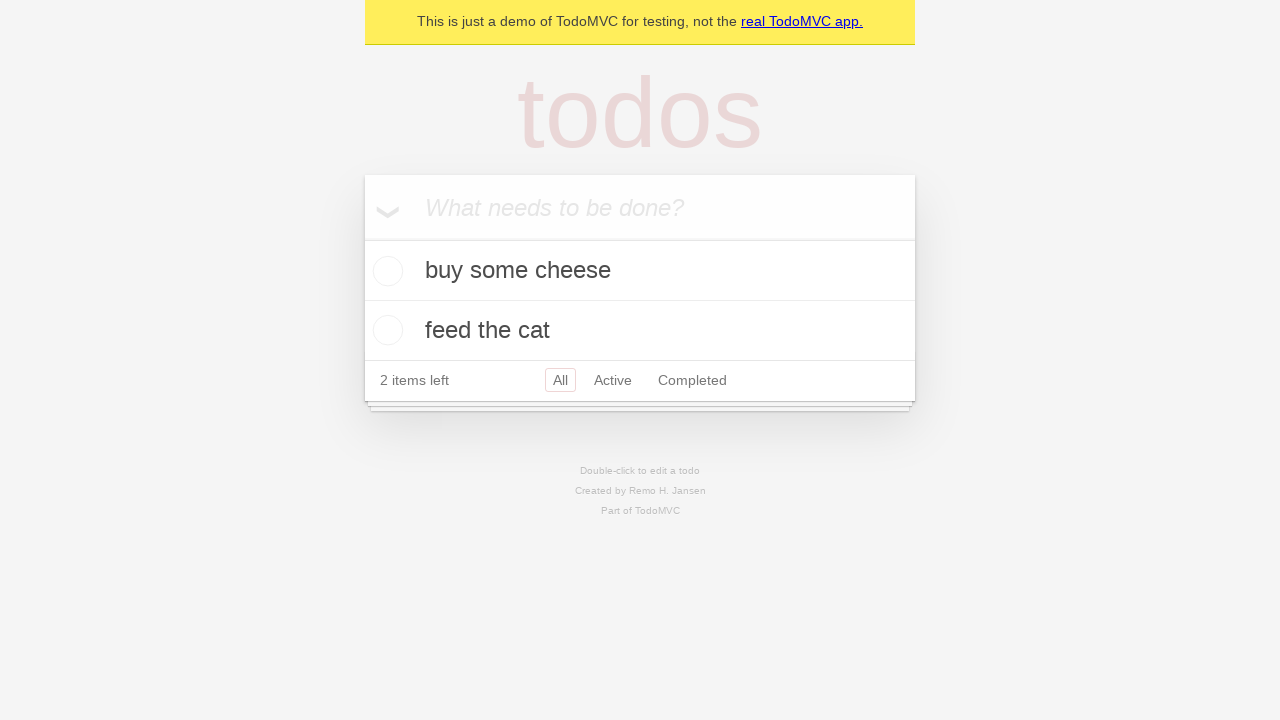

Verified that both todo items are now present in the list
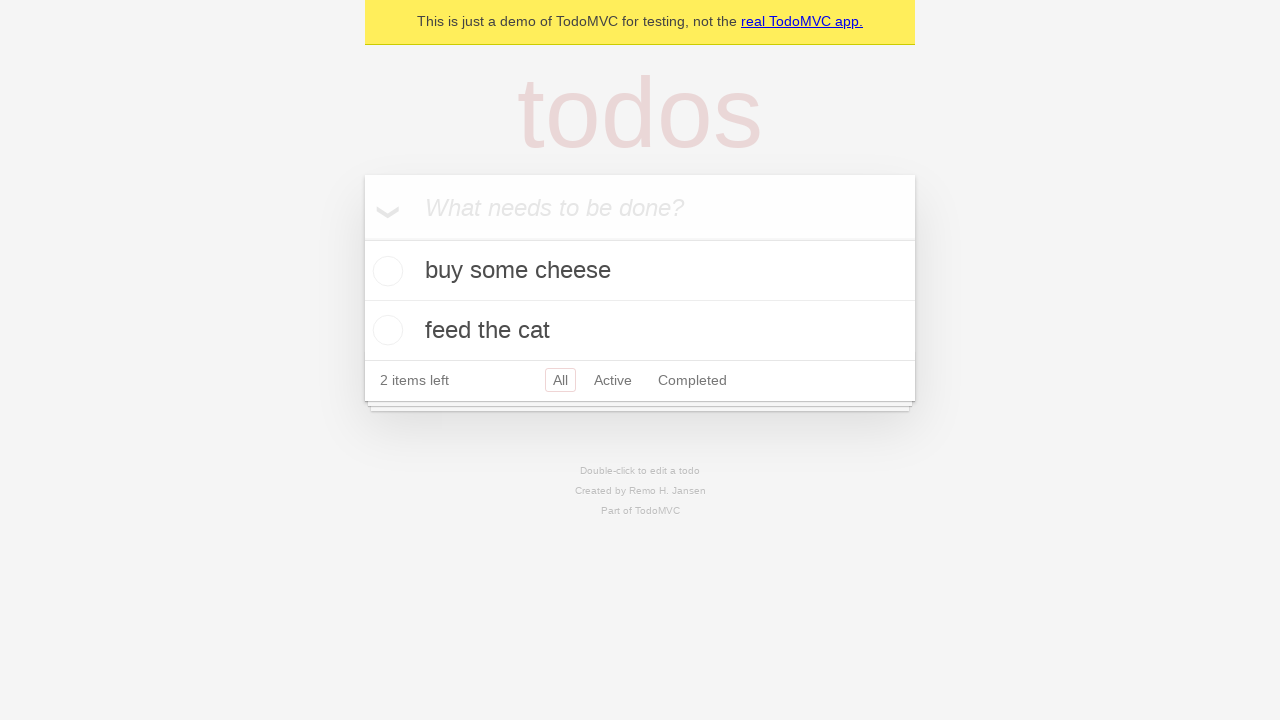

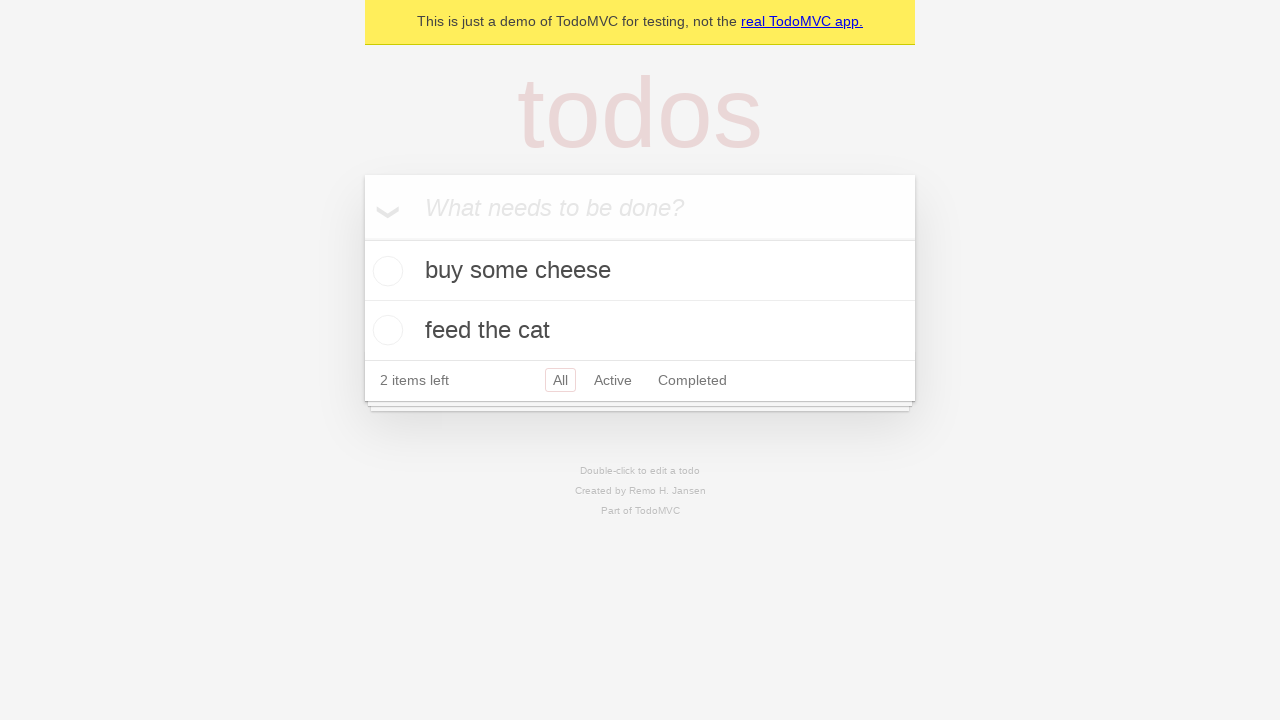